Tests dropdown selection functionality on a registration form by selecting year values using different methods (index, value, visible text) and verifying options

Starting URL: https://demo.automationtesting.in/Register.html

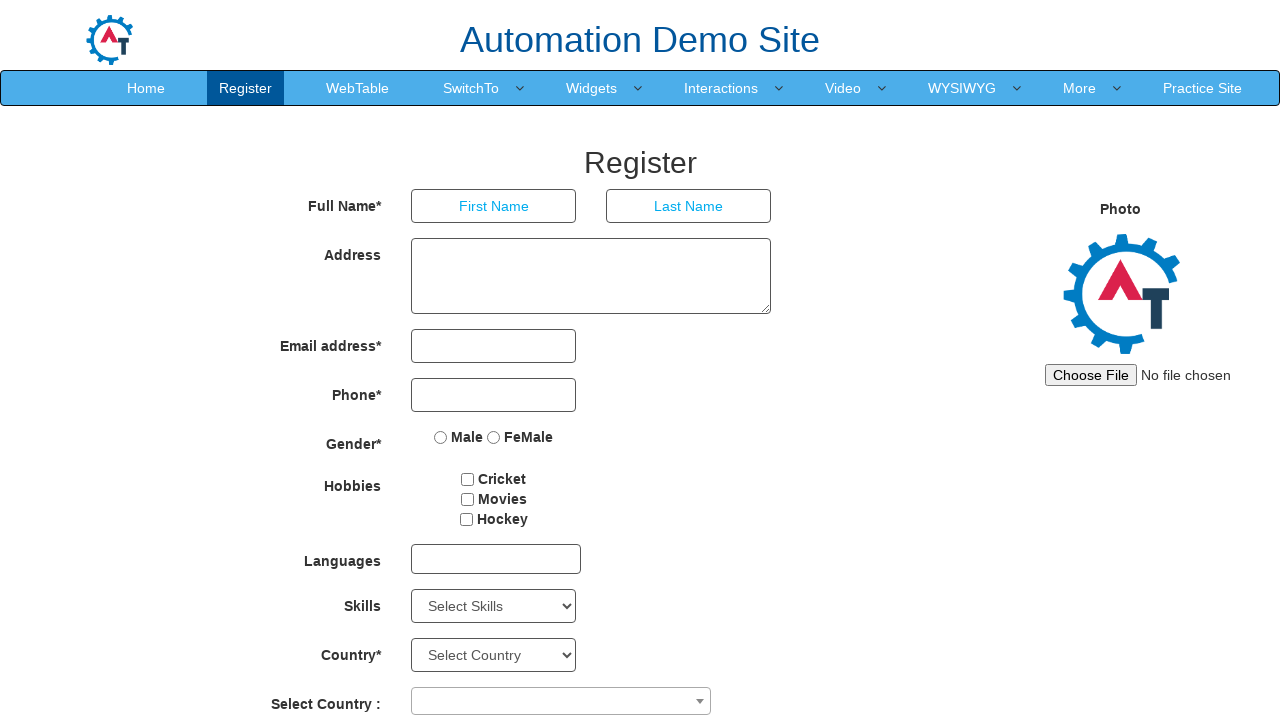

Located year dropdown element with ID 'yearbox'
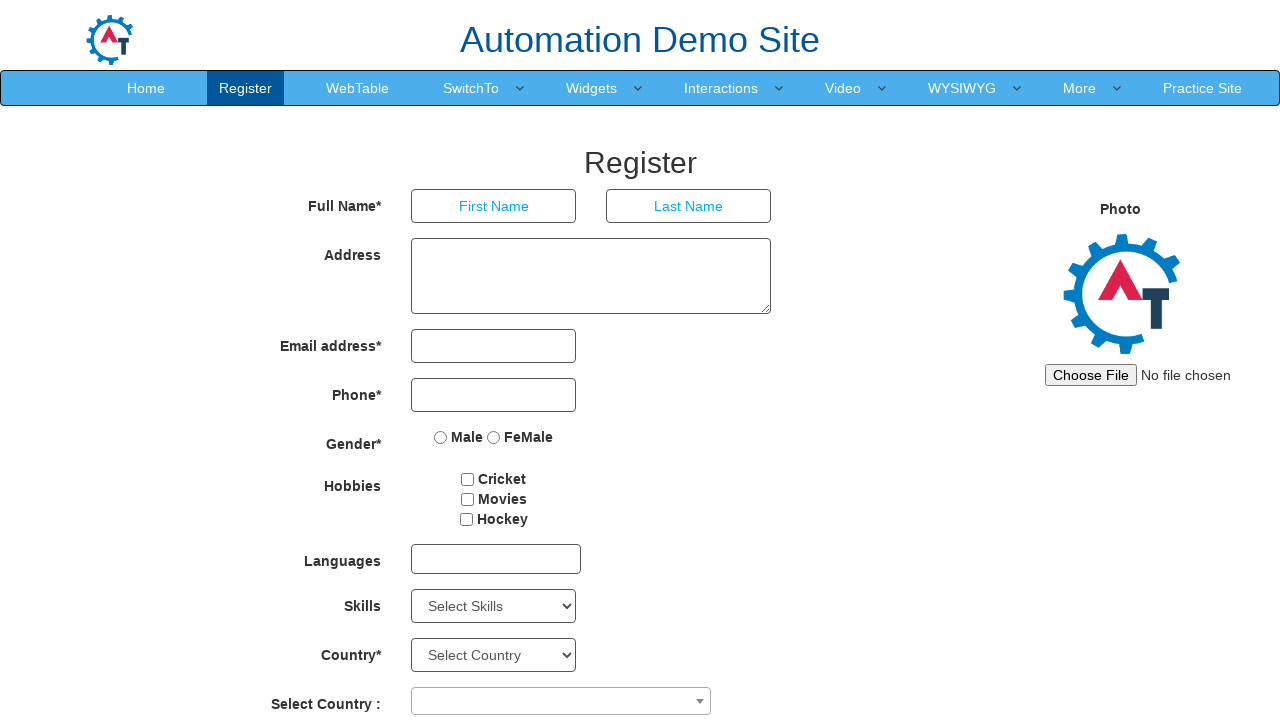

Selected year dropdown option by index 1 (1916) on #yearbox
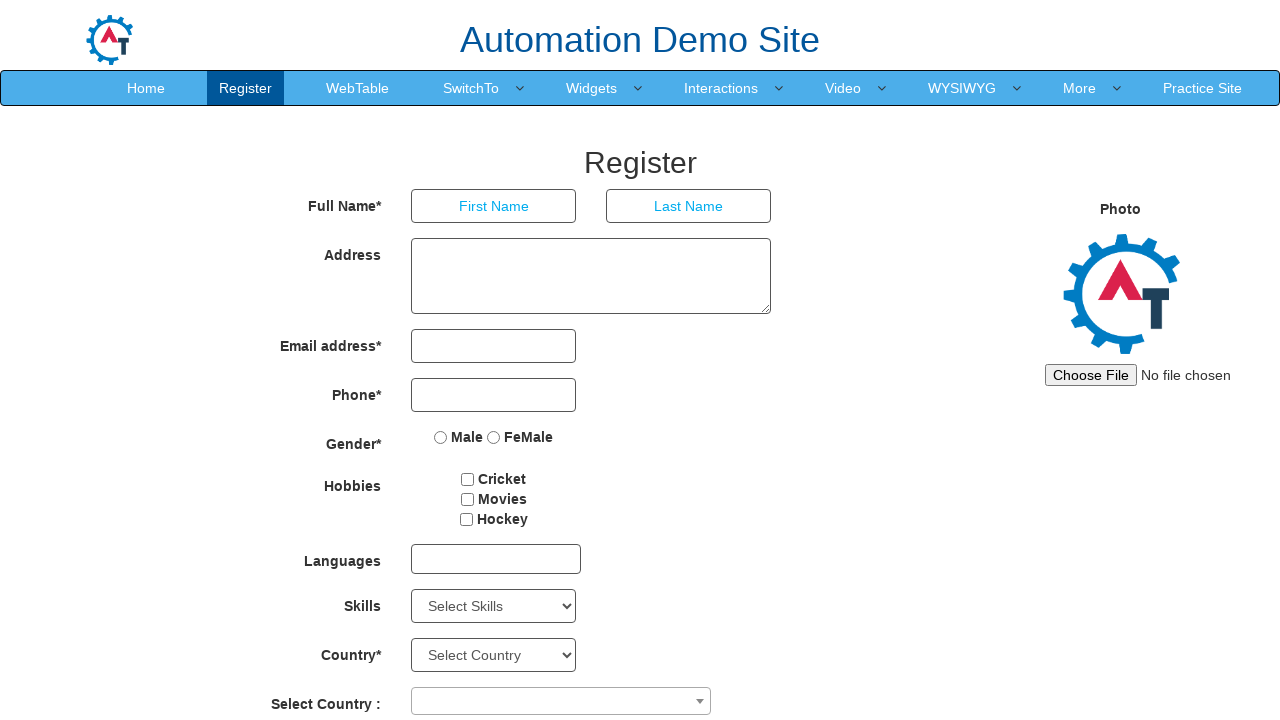

Selected year dropdown option by value '1956' on #yearbox
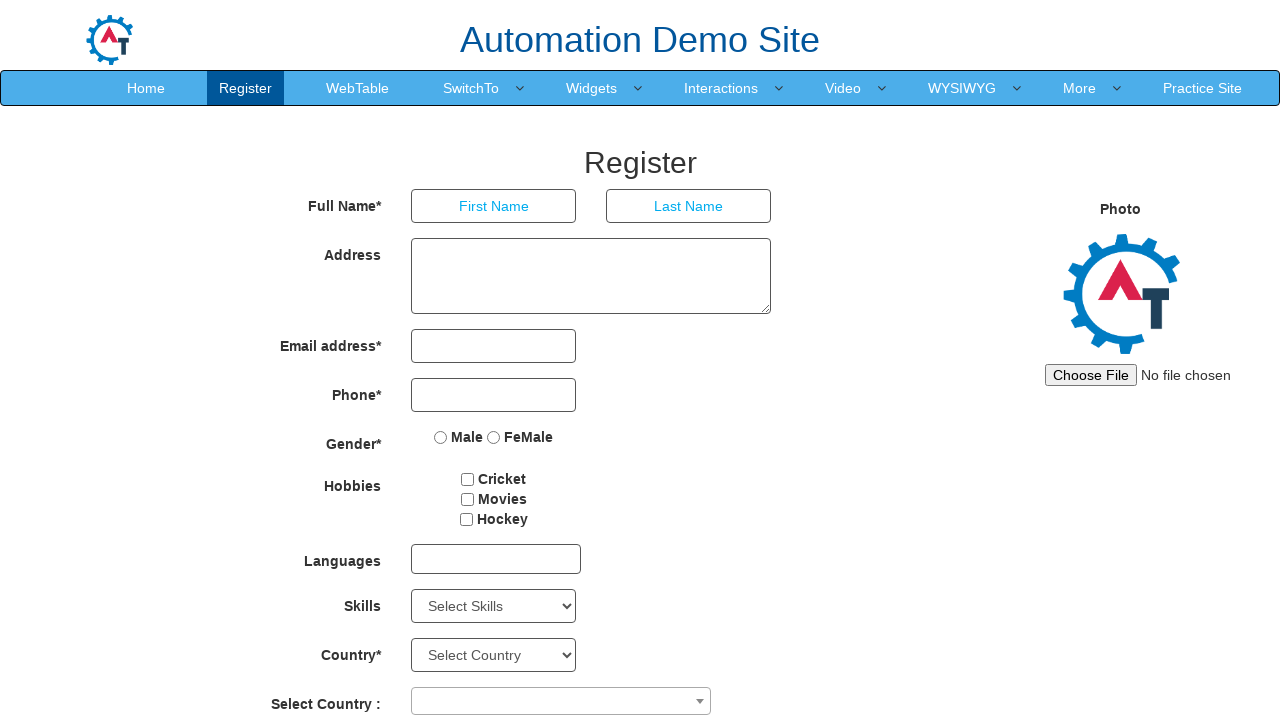

Selected year dropdown option by visible text '2010' on #yearbox
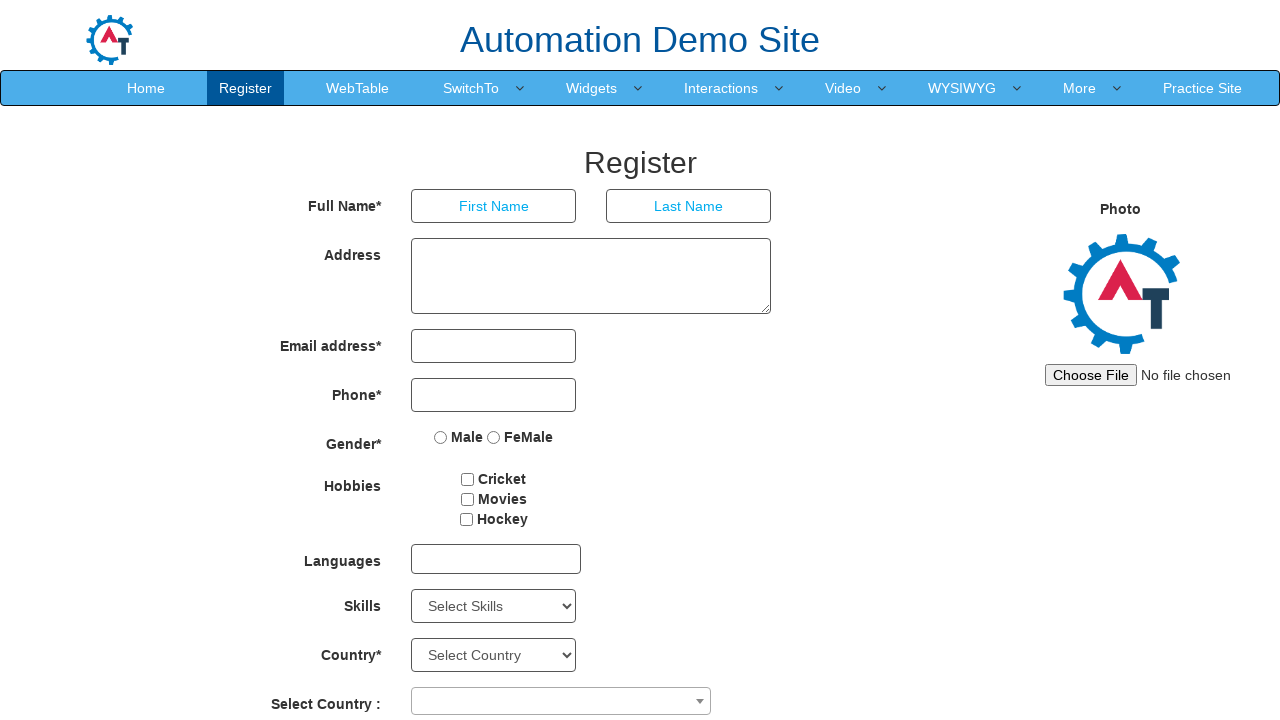

Retrieved all year dropdown options
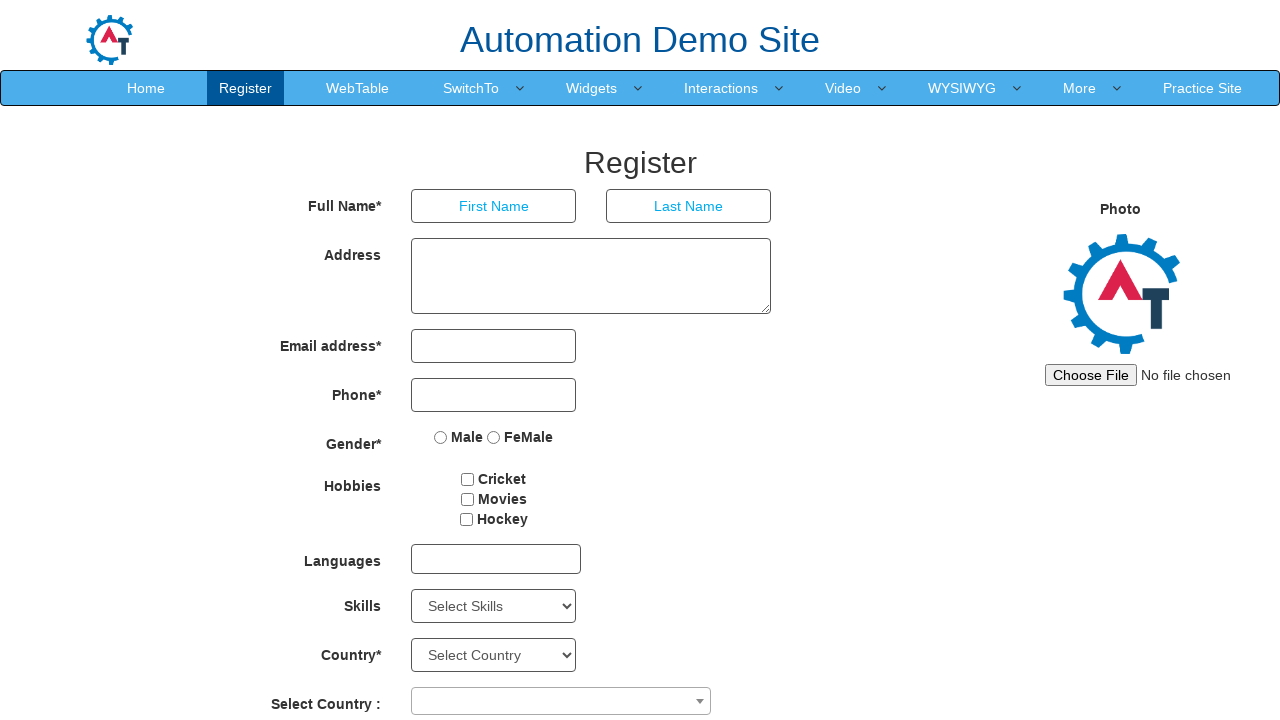

Selected year '2011' from dropdown on #yearbox
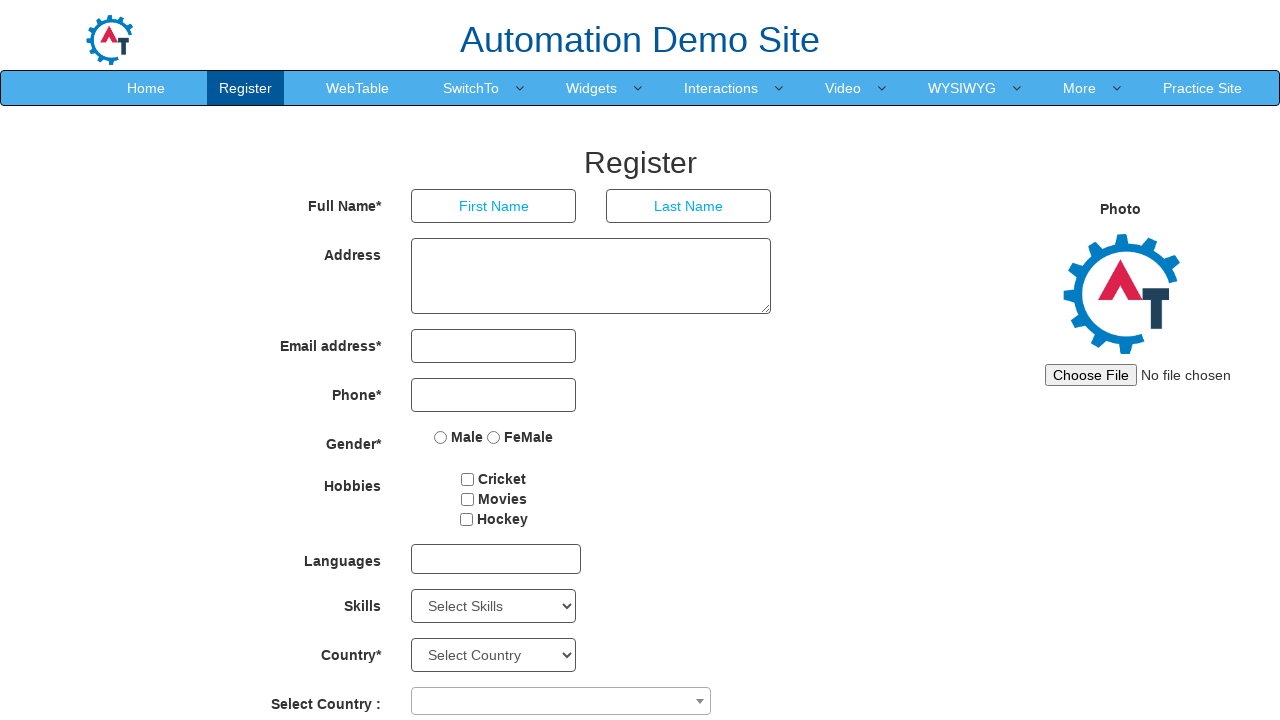

Year '2025' not found in dropdown options
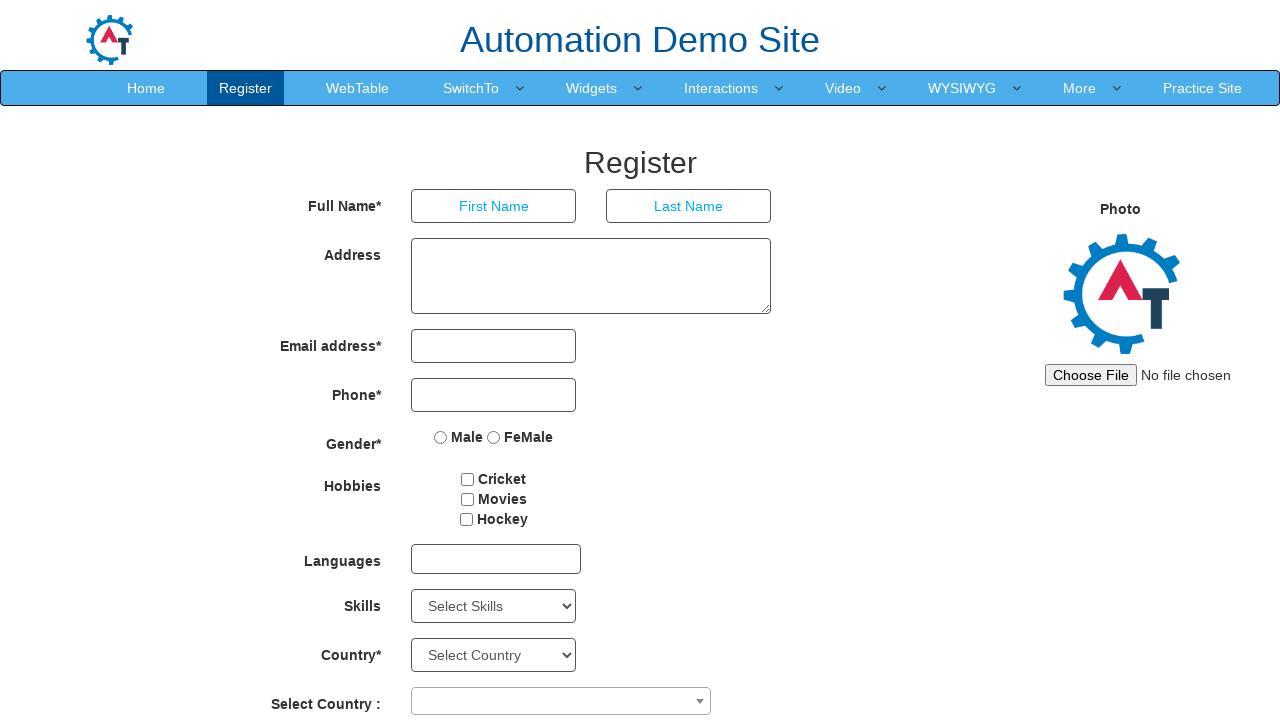

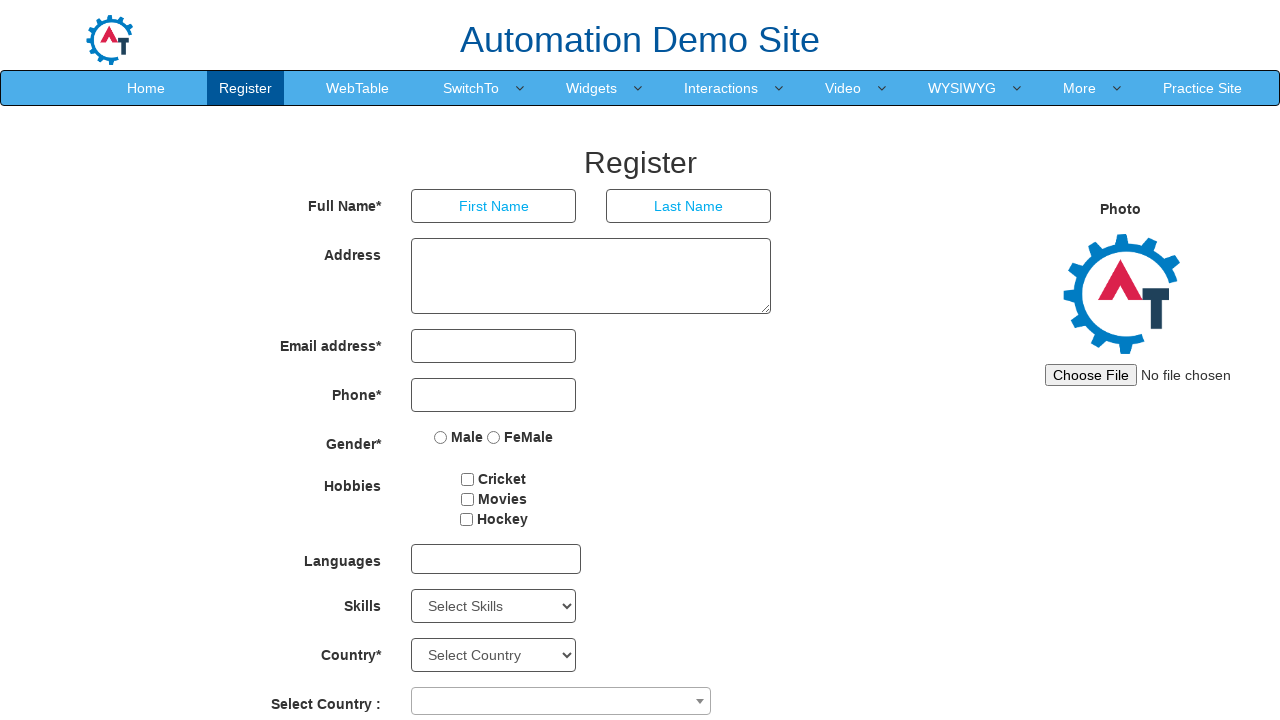